Tests JavaScript alert handling by clicking a button that triggers an alert, reading the alert text, and accepting the alert dialog.

Starting URL: https://demoqa.com/alerts

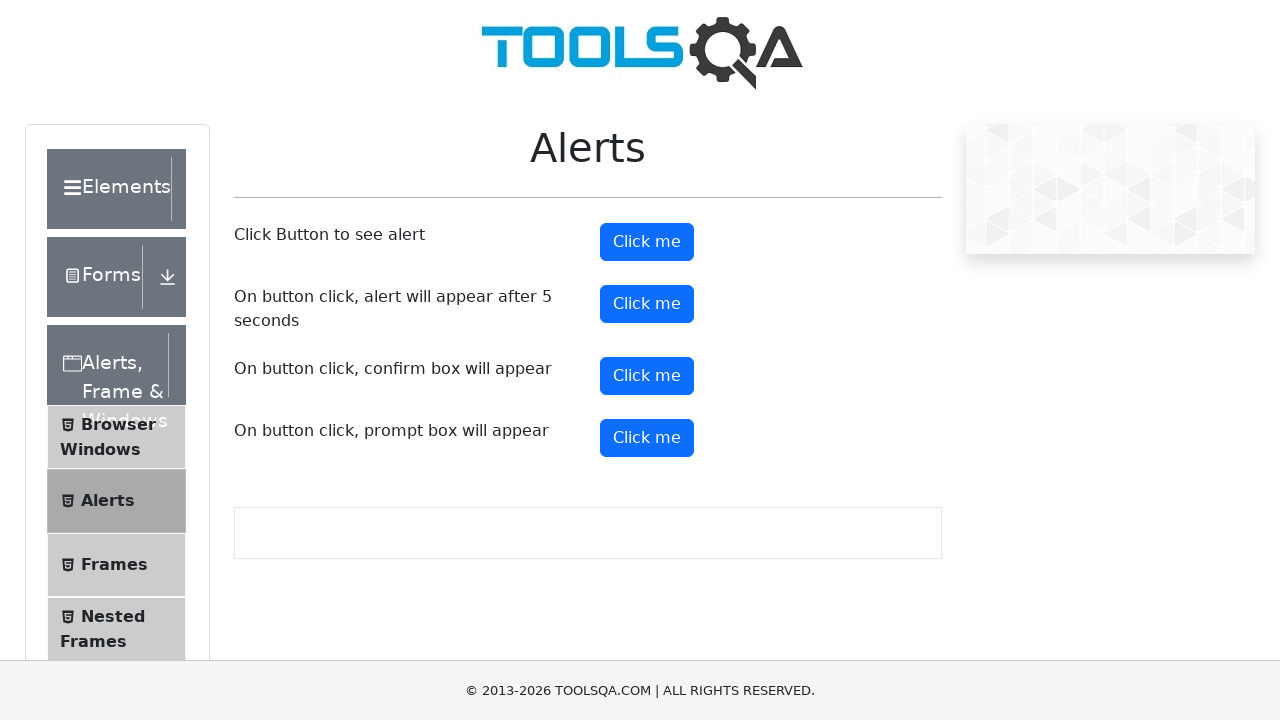

Clicked alert button to trigger JavaScript alert at (647, 242) on #alertButton
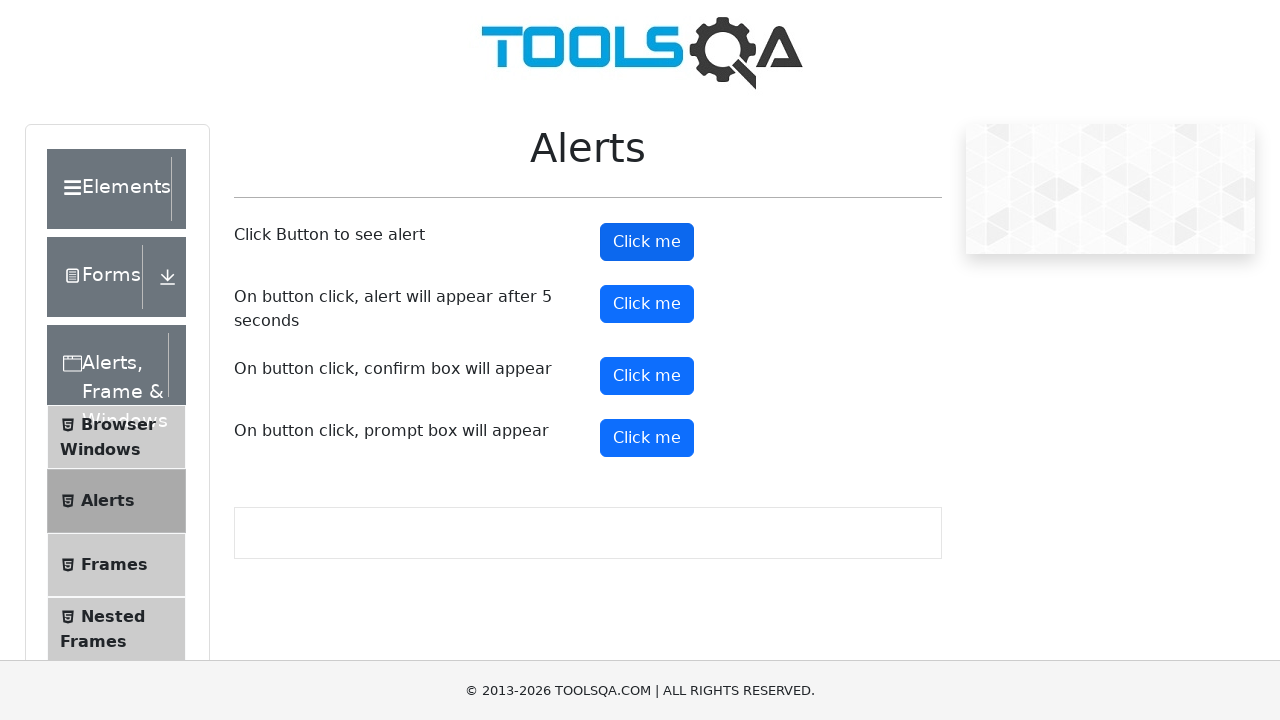

Set up dialog handler to capture and accept alerts
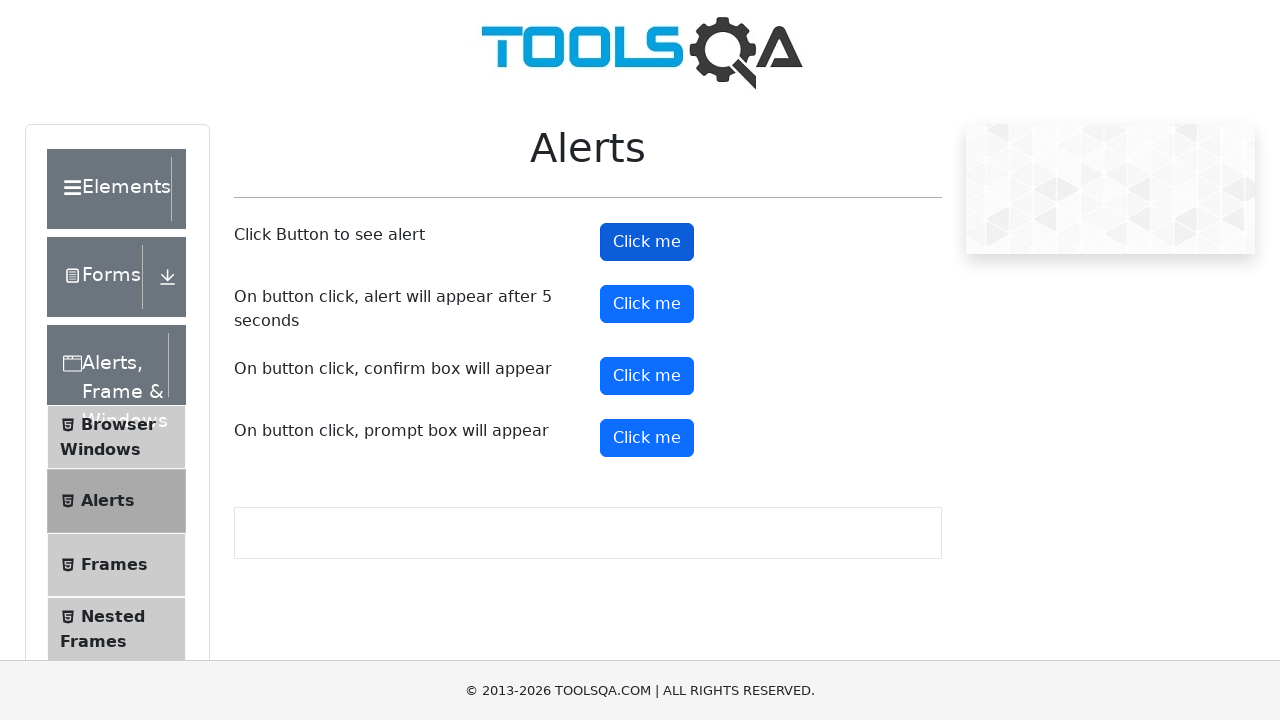

Clicked alert button again with handler ready at (647, 242) on #alertButton
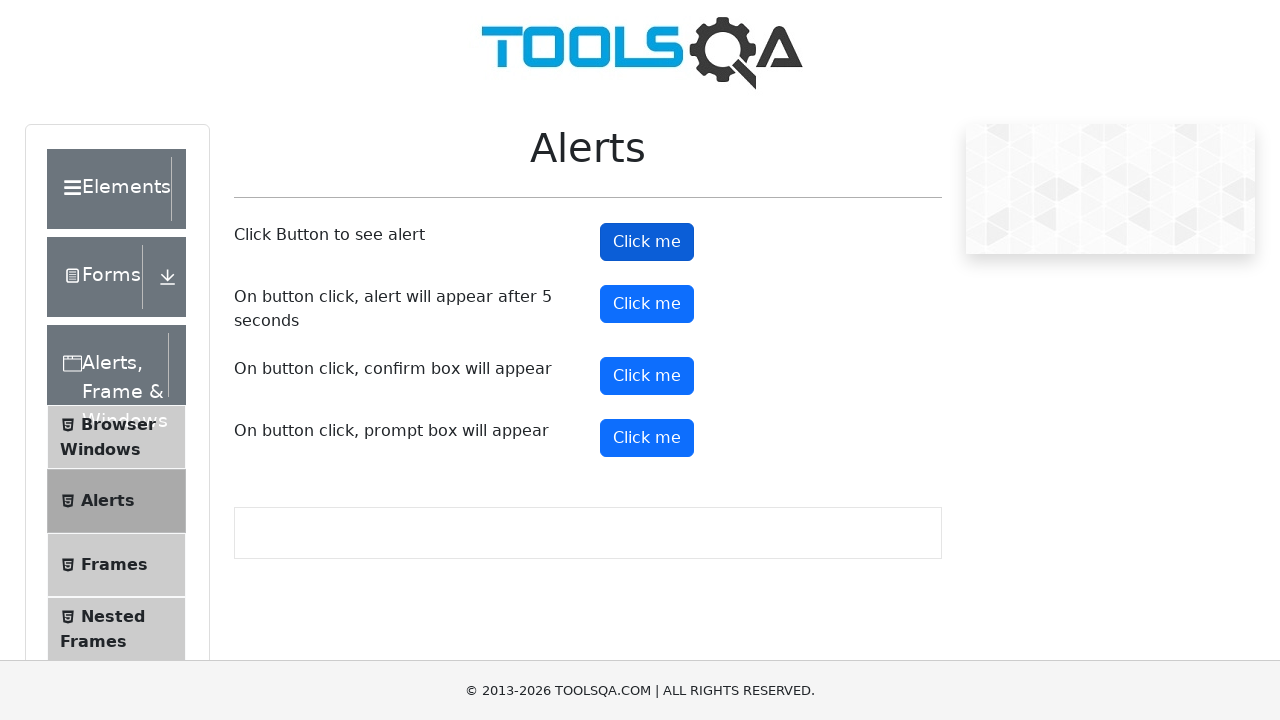

Waited for alert dialog to be processed
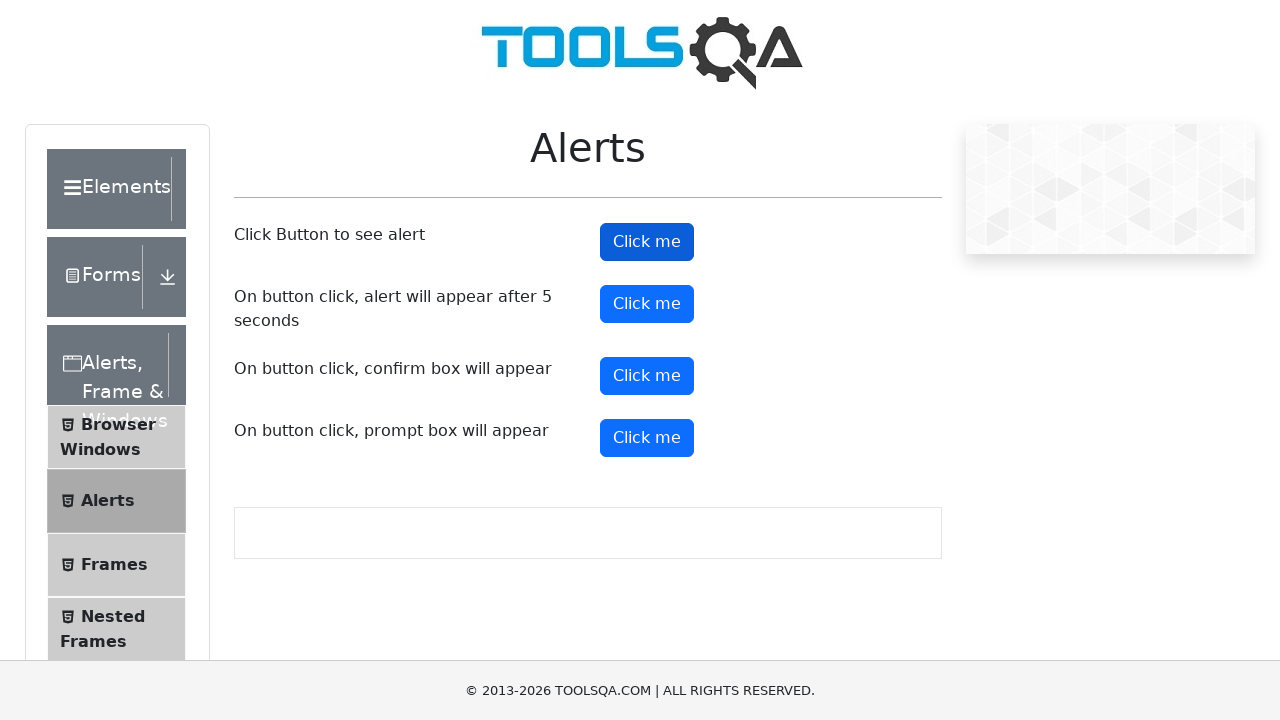

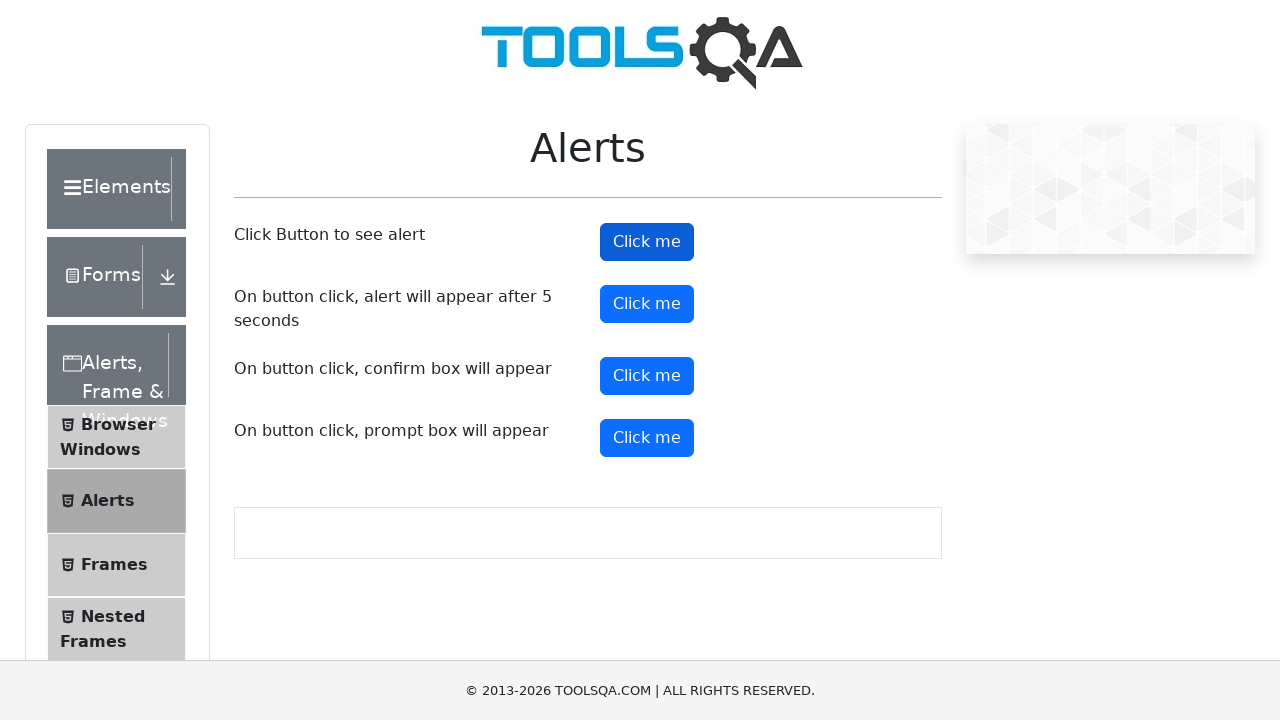